Tests clicking on a profession checkbox/radio element on a Selenium practice page and verifies that the element becomes selected after clicking.

Starting URL: http://seleniumautomationpractice.blogspot.com/2017/10/functionisogramigoogleanalyticsobjectri.html

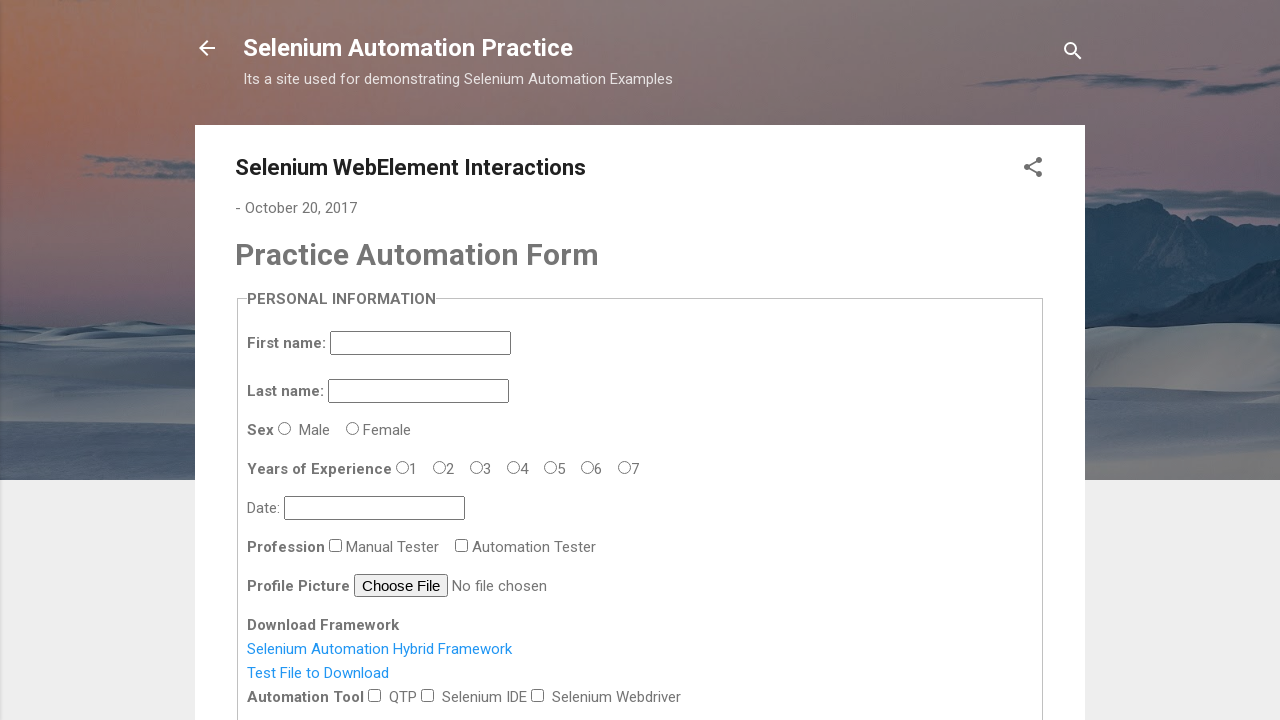

Navigated to Selenium automation practice page
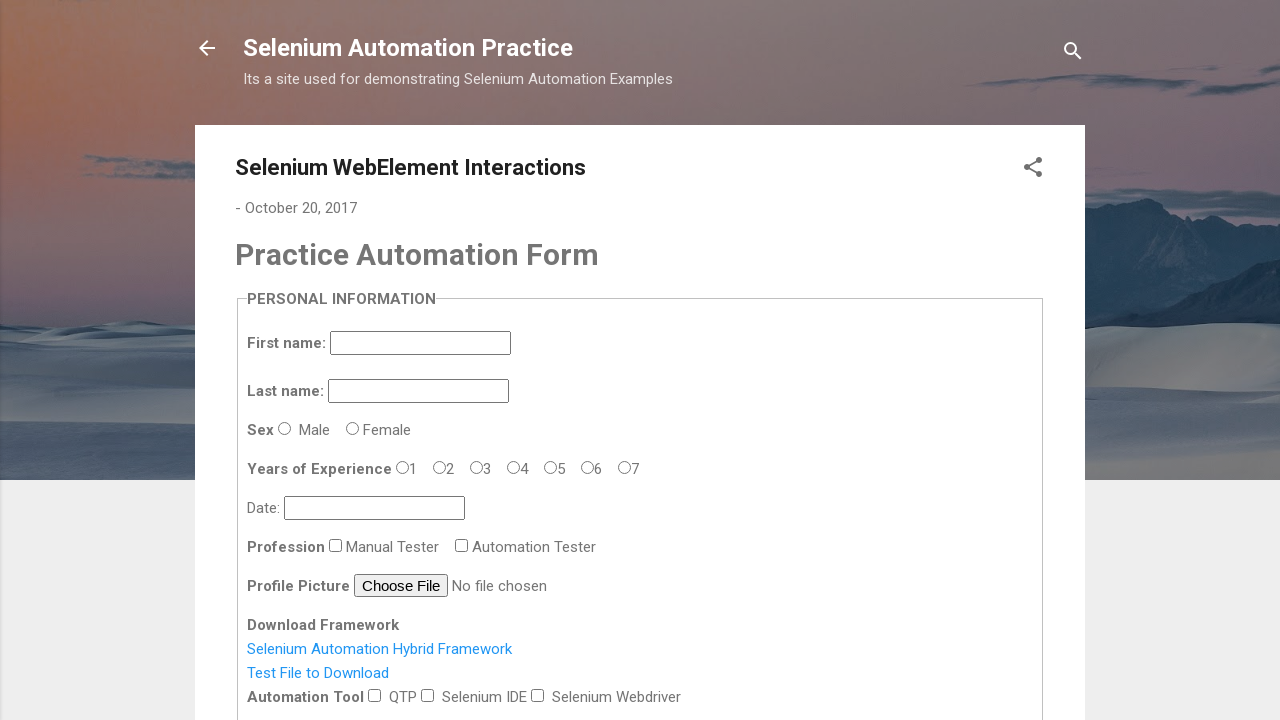

Clicked on profession checkbox/radio element at (336, 545) on #profession-0
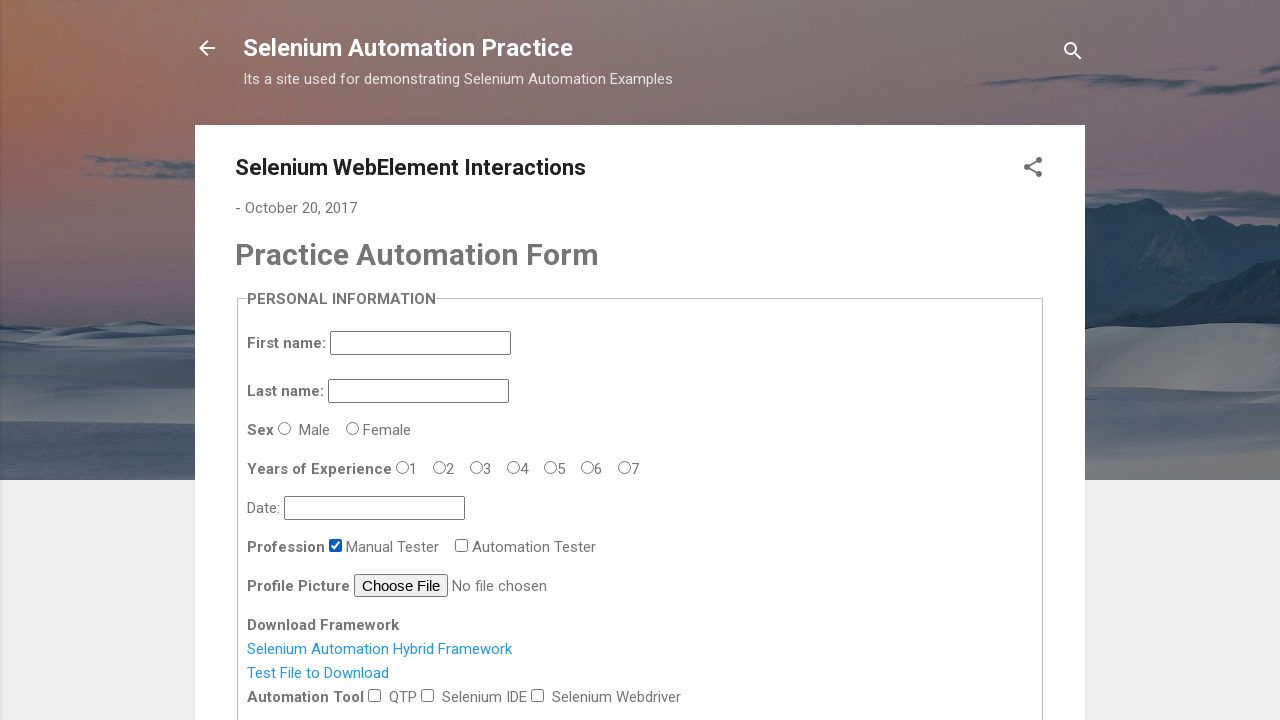

Located profession element for verification
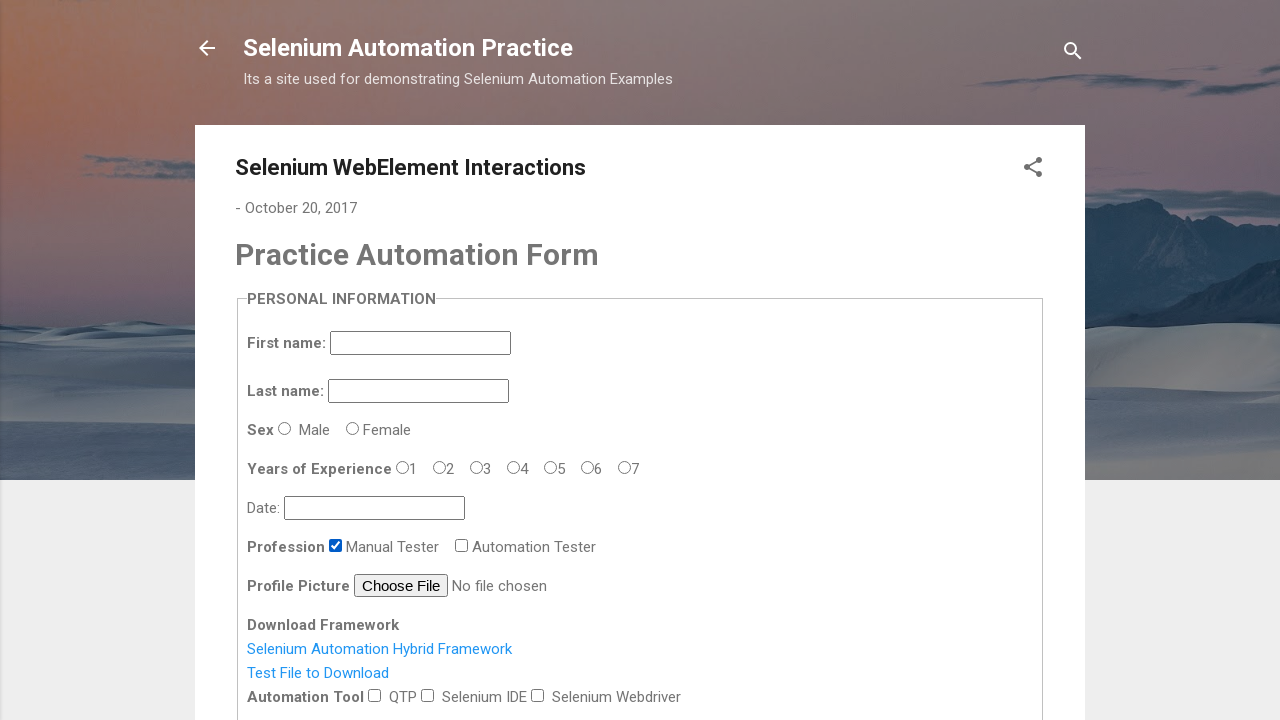

Verified that profession element is selected
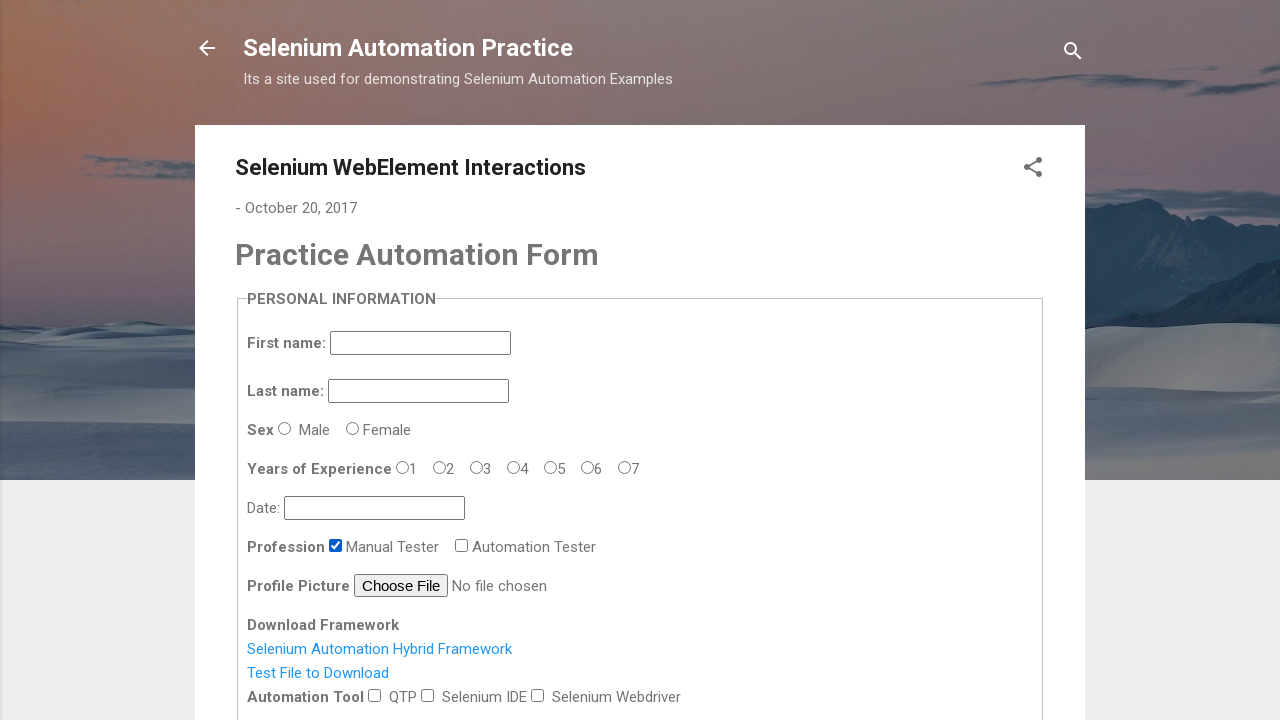

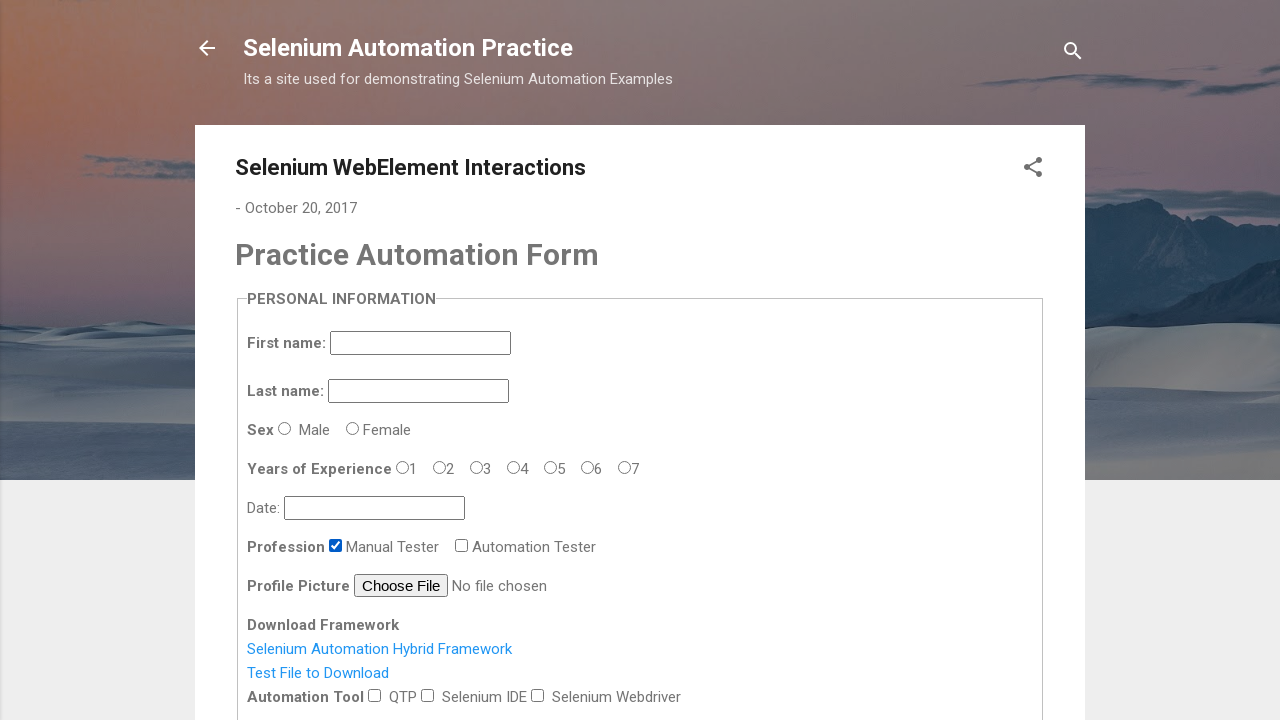